Tests checkbox functionality by verifying default selection states, clicking checkboxes to toggle them, and confirming the state changes.

Starting URL: http://the-internet.herokuapp.com/checkboxes

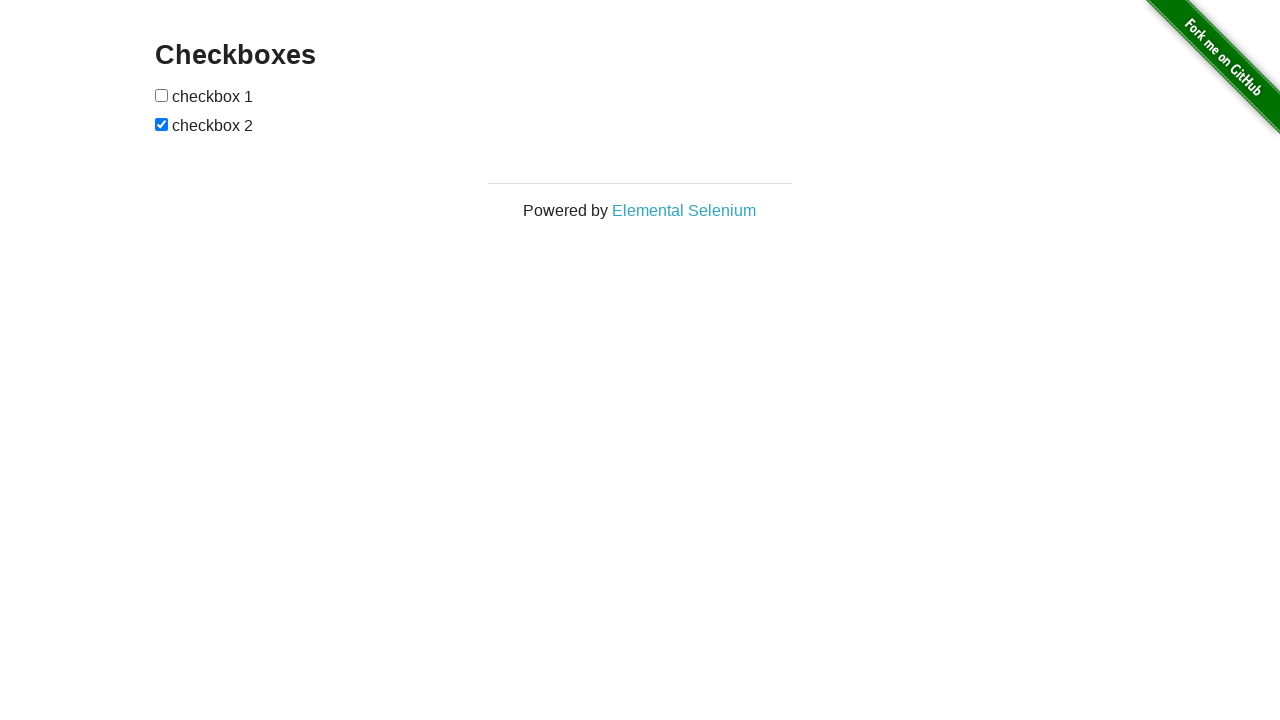

Located first checkbox element
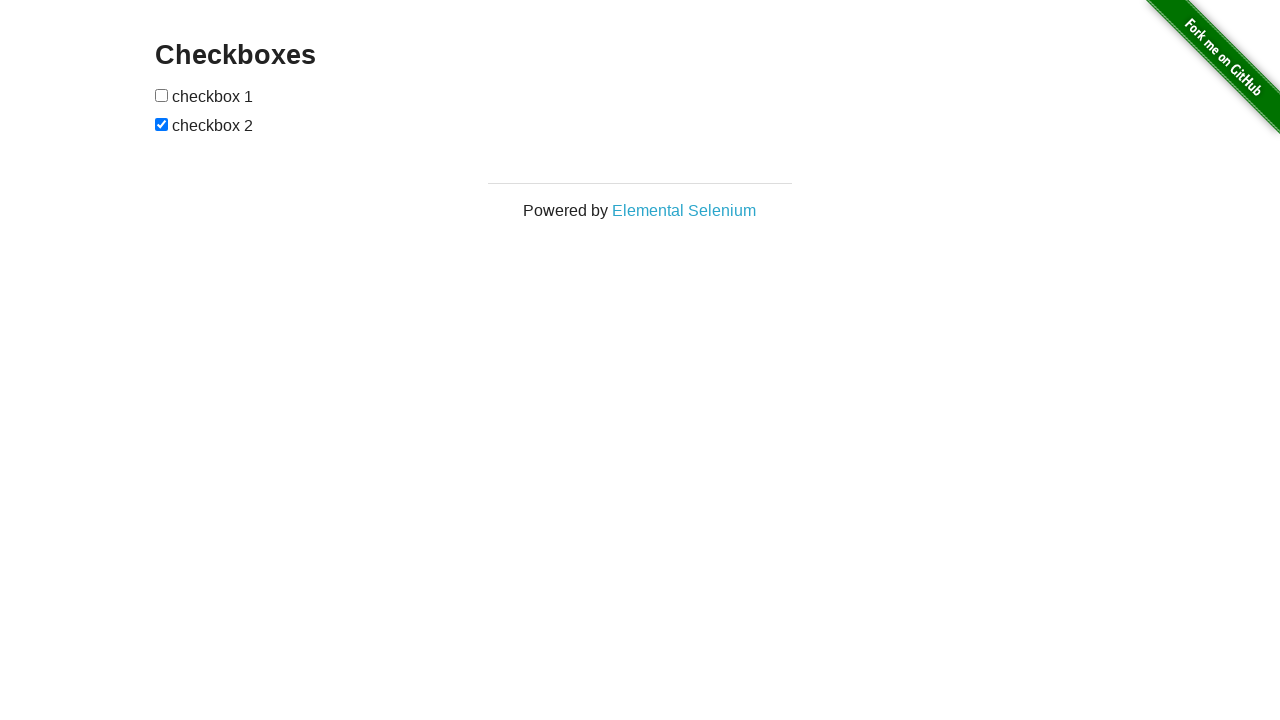

Located second checkbox element
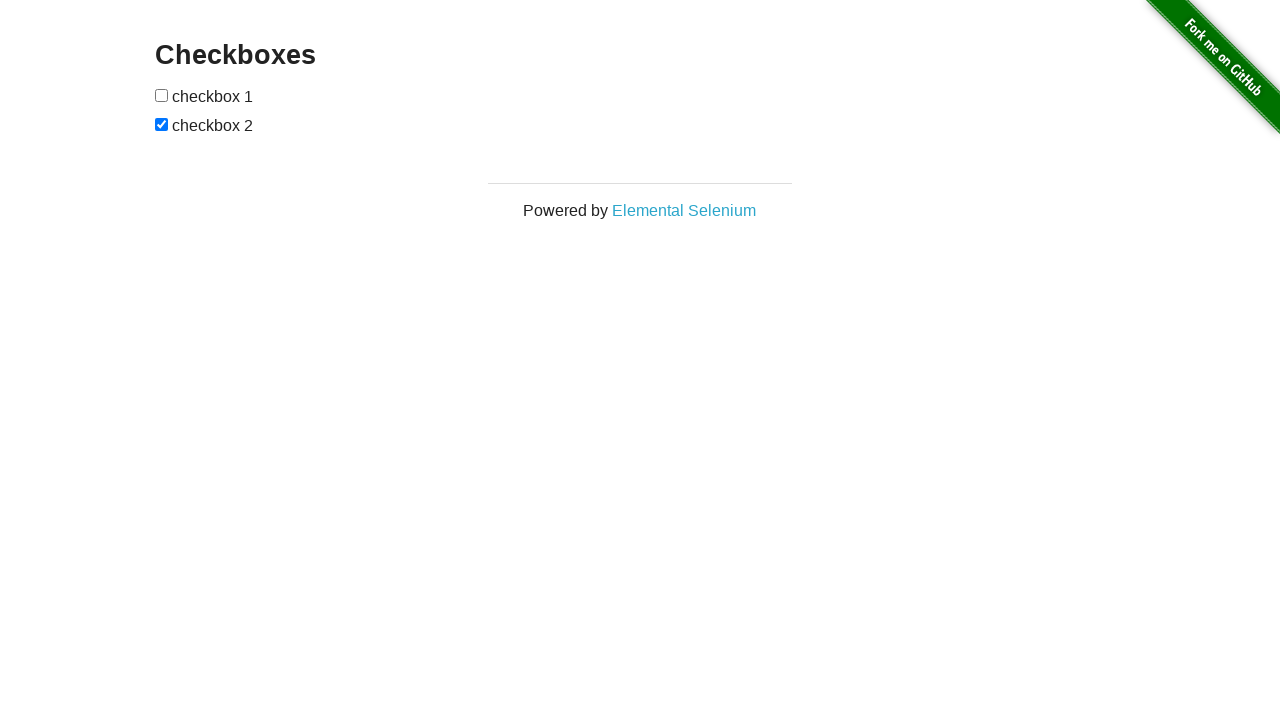

Verified checkbox 1 is not selected by default
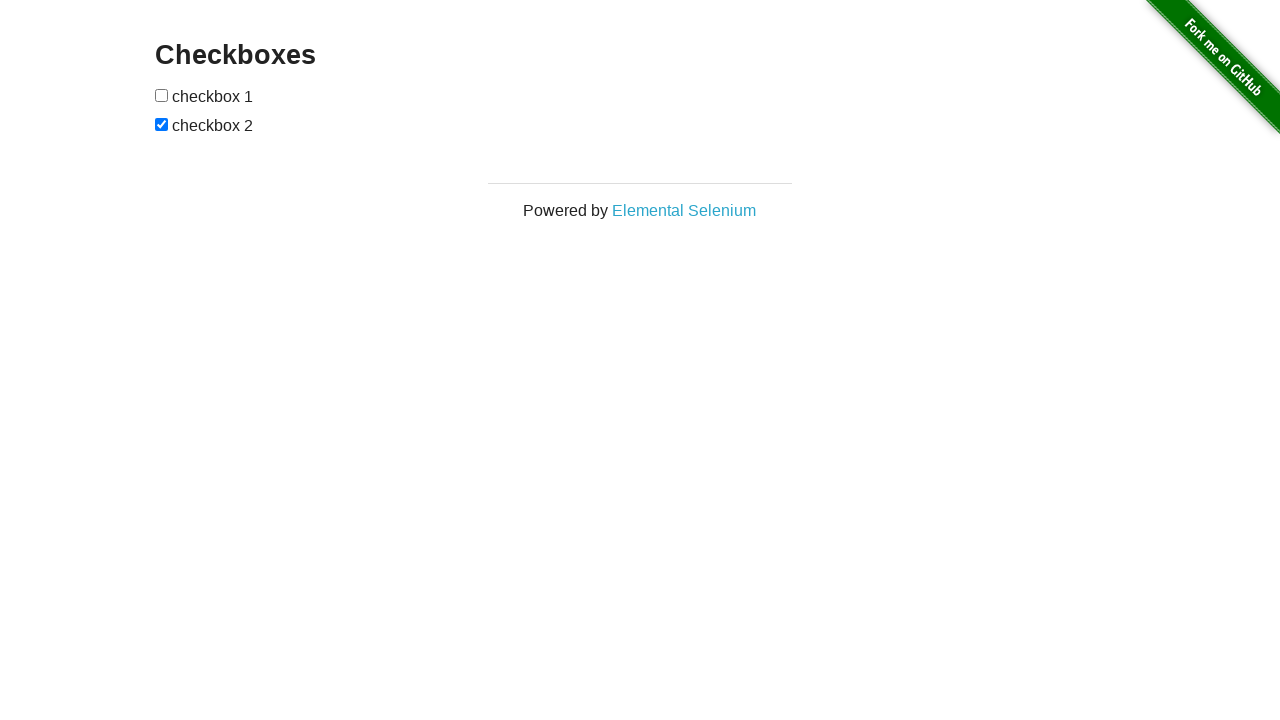

Verified checkbox 2 is selected by default
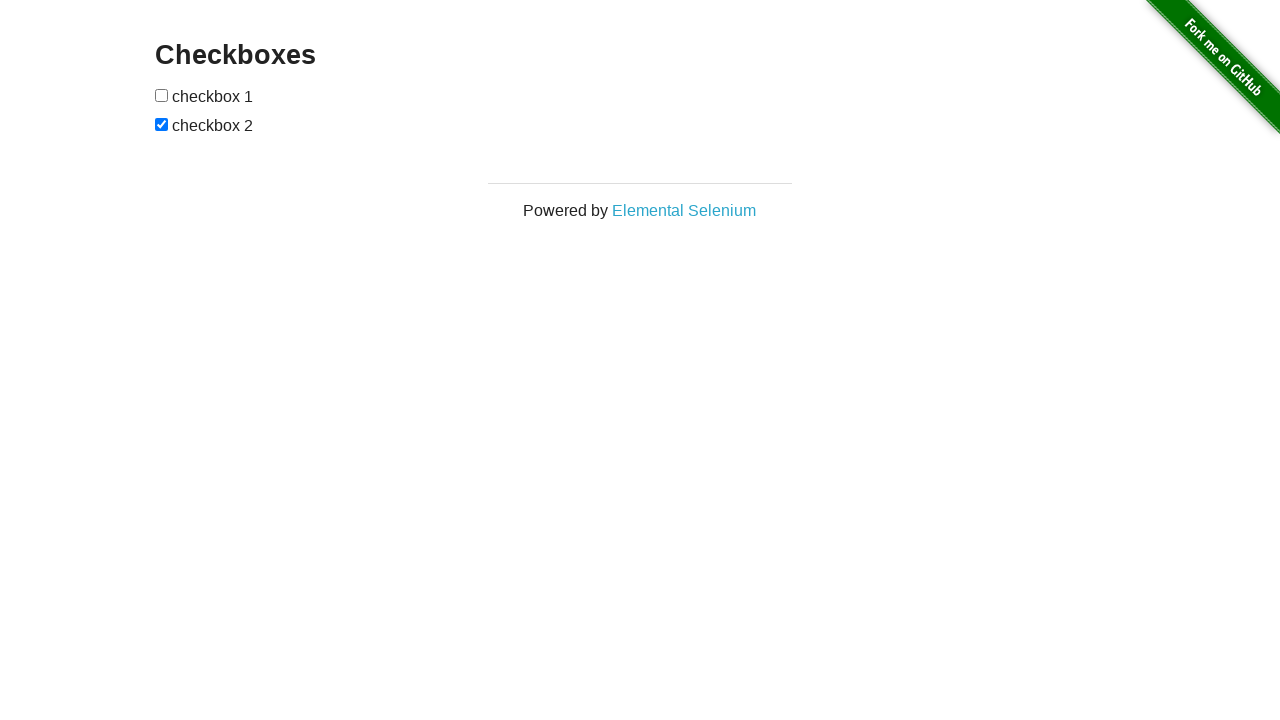

Clicked checkbox 1 to select it at (162, 95) on input[type='checkbox'] >> nth=0
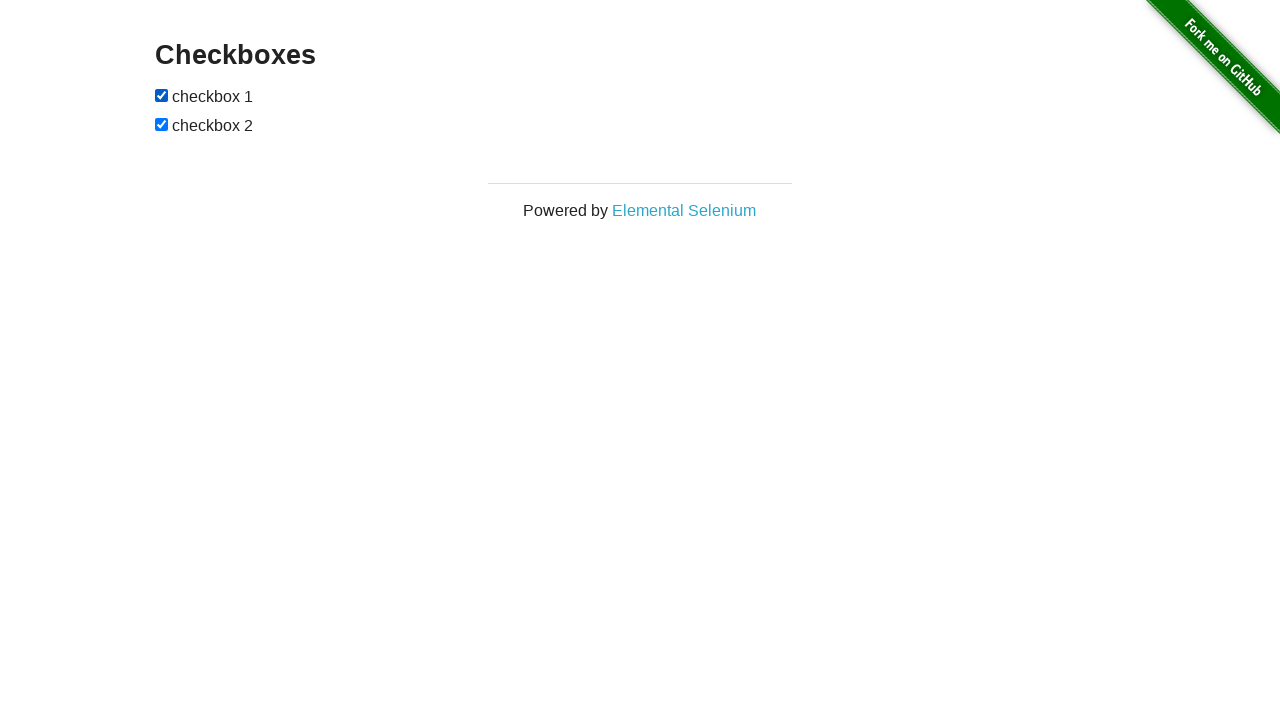

Clicked checkbox 2 to deselect it at (162, 124) on input[type='checkbox'] >> nth=1
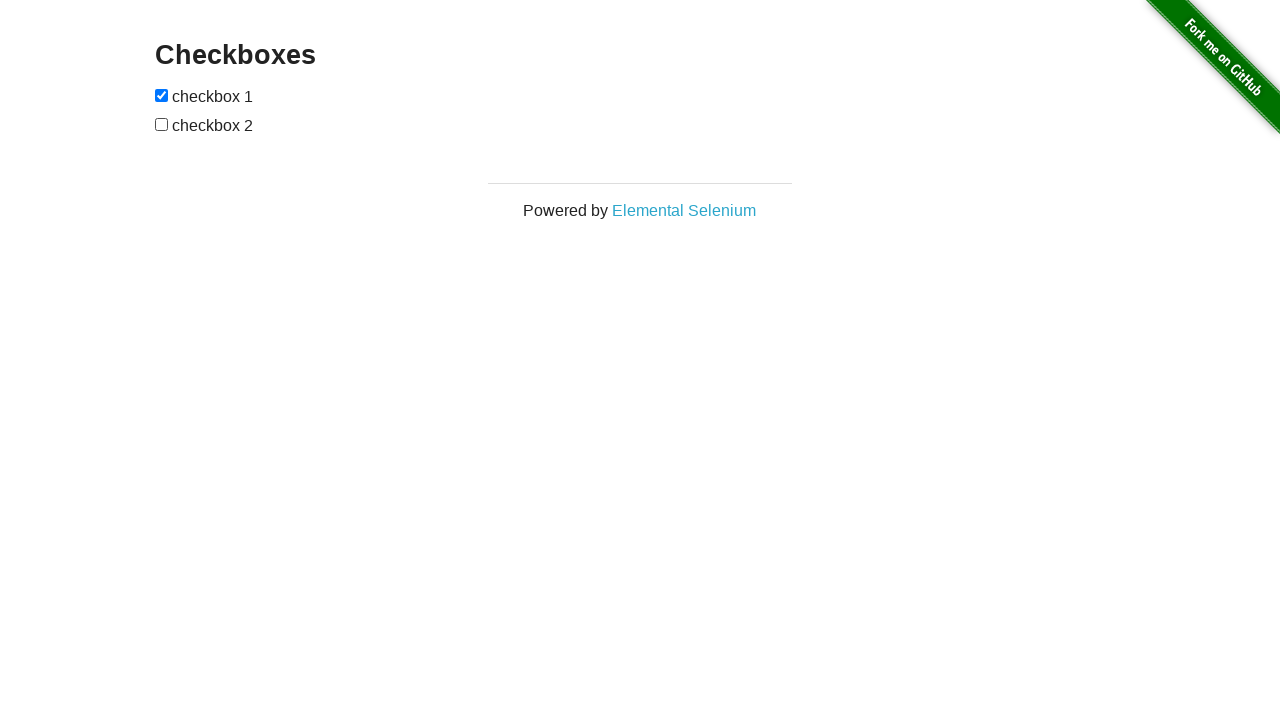

Verified checkbox 1 is now selected
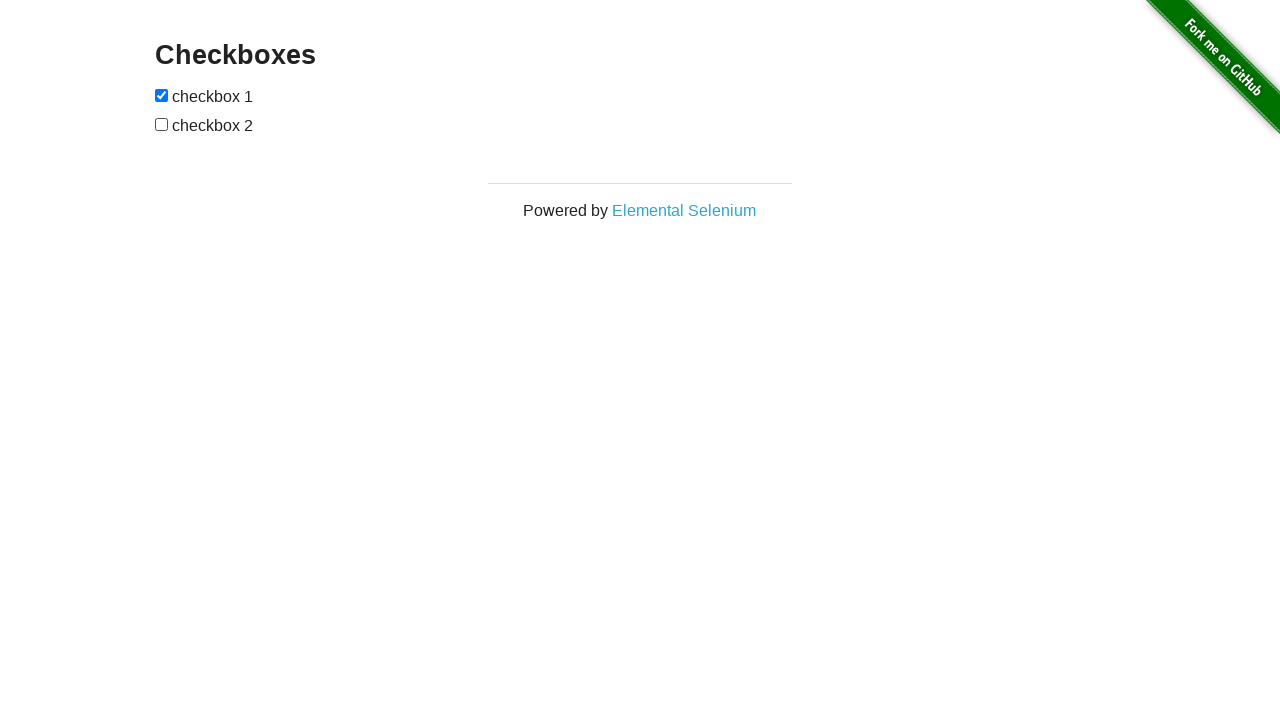

Verified checkbox 2 is now deselected
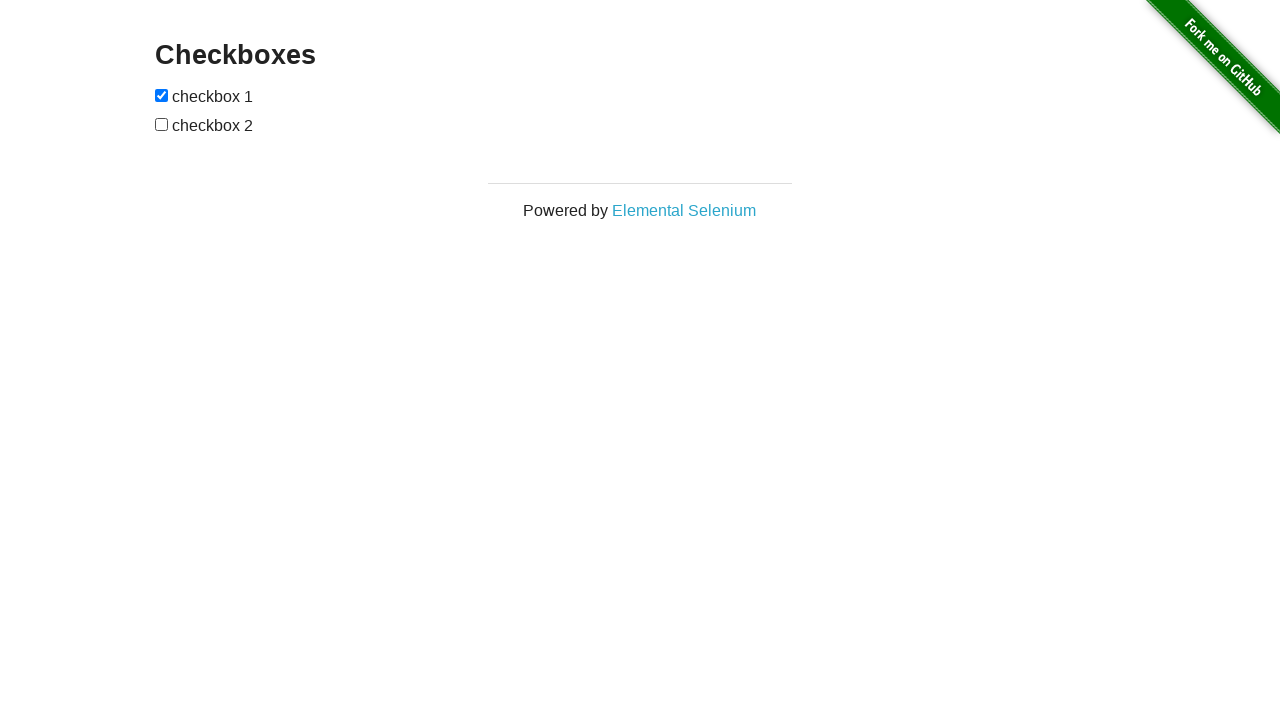

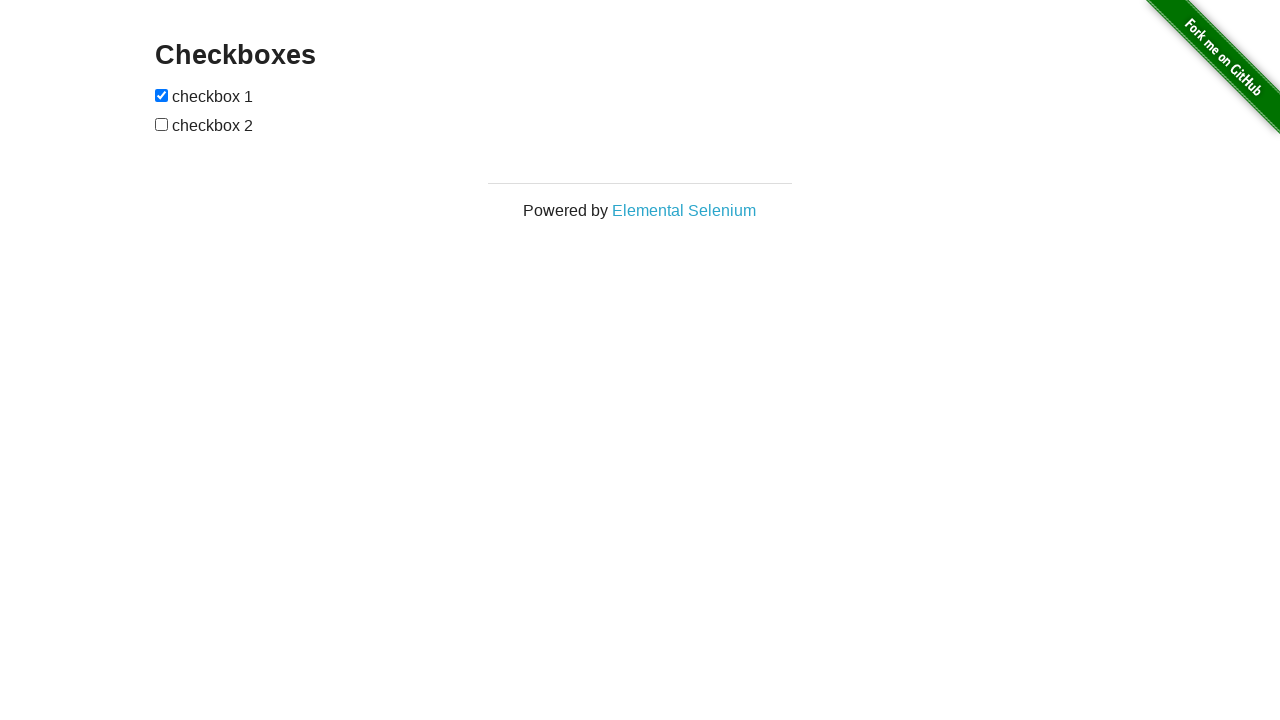